Tests mouse hover navigation through nested menus by hovering over AboutUs, then Our, and finally clicking on Chennai

Starting URL: https://lkmdemoaut.accenture.com/TestMeApp/fetchcat.htm

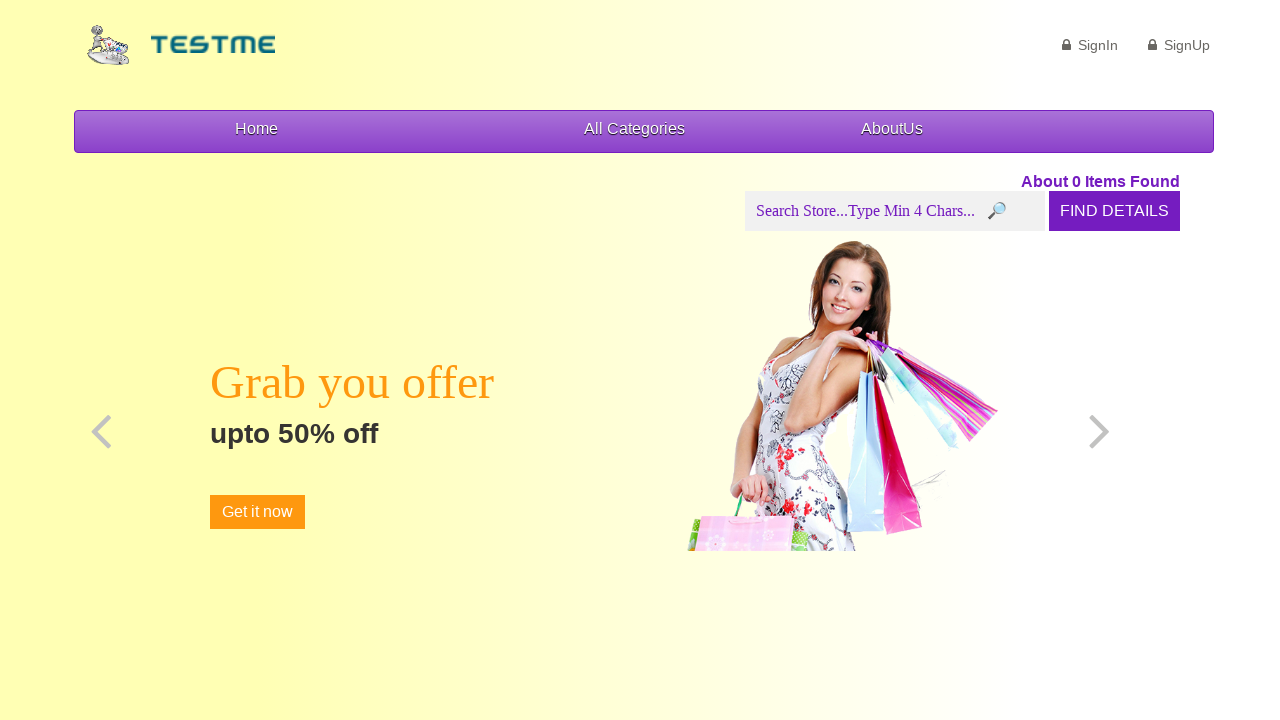

Navigated to the test application homepage
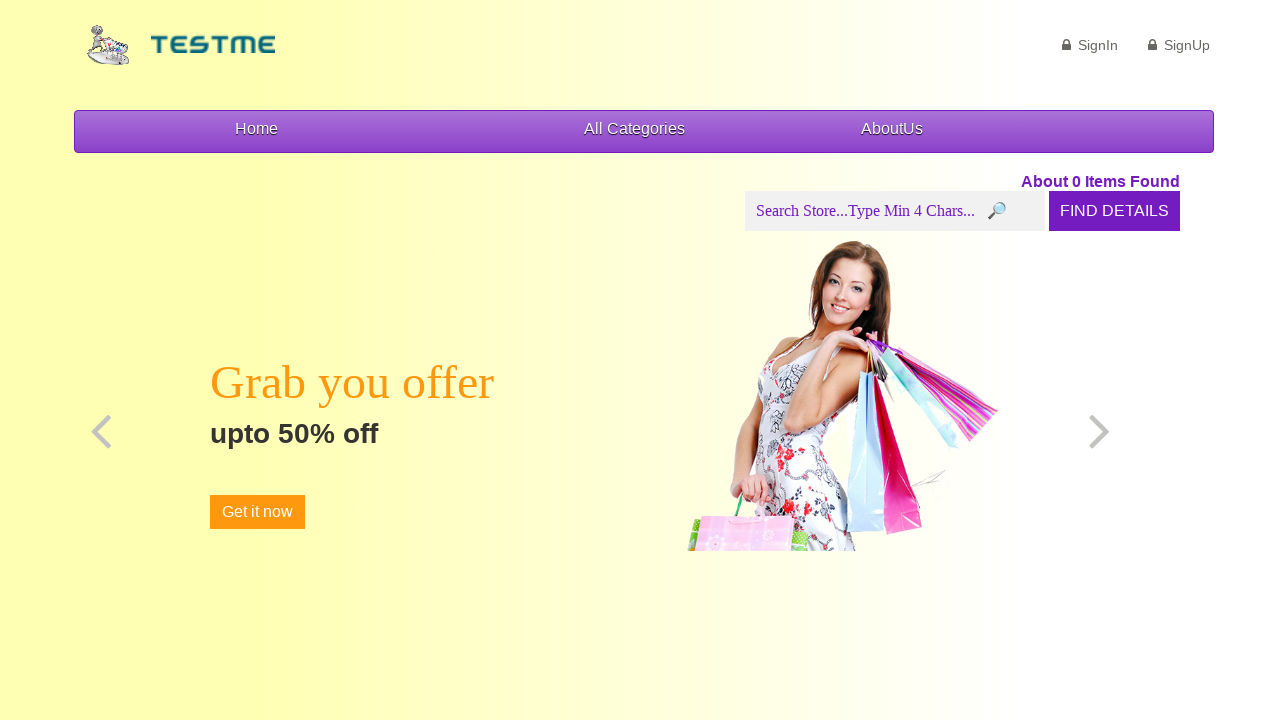

Hovered over AboutUs menu item at (892, 128) on xpath=//span[contains(text(),'AboutUs')]
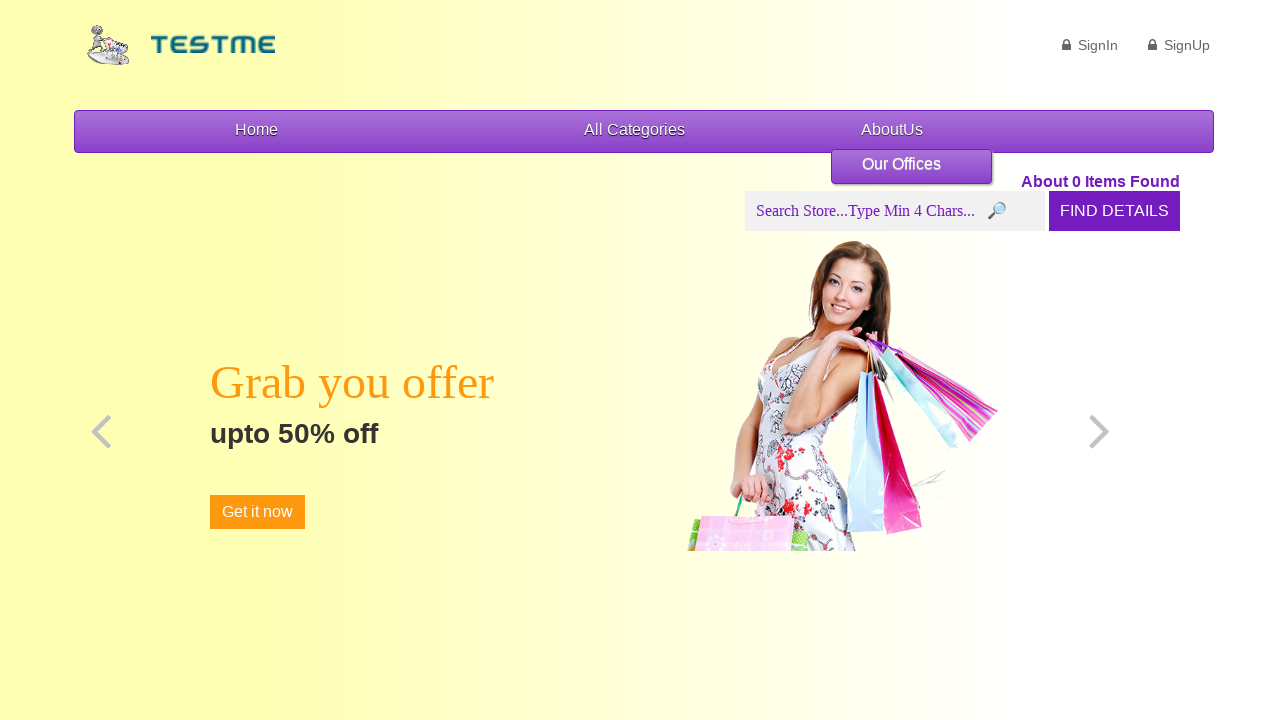

Hovered over Our submenu item at (902, 164) on xpath=//span[contains(text(),'Our')]
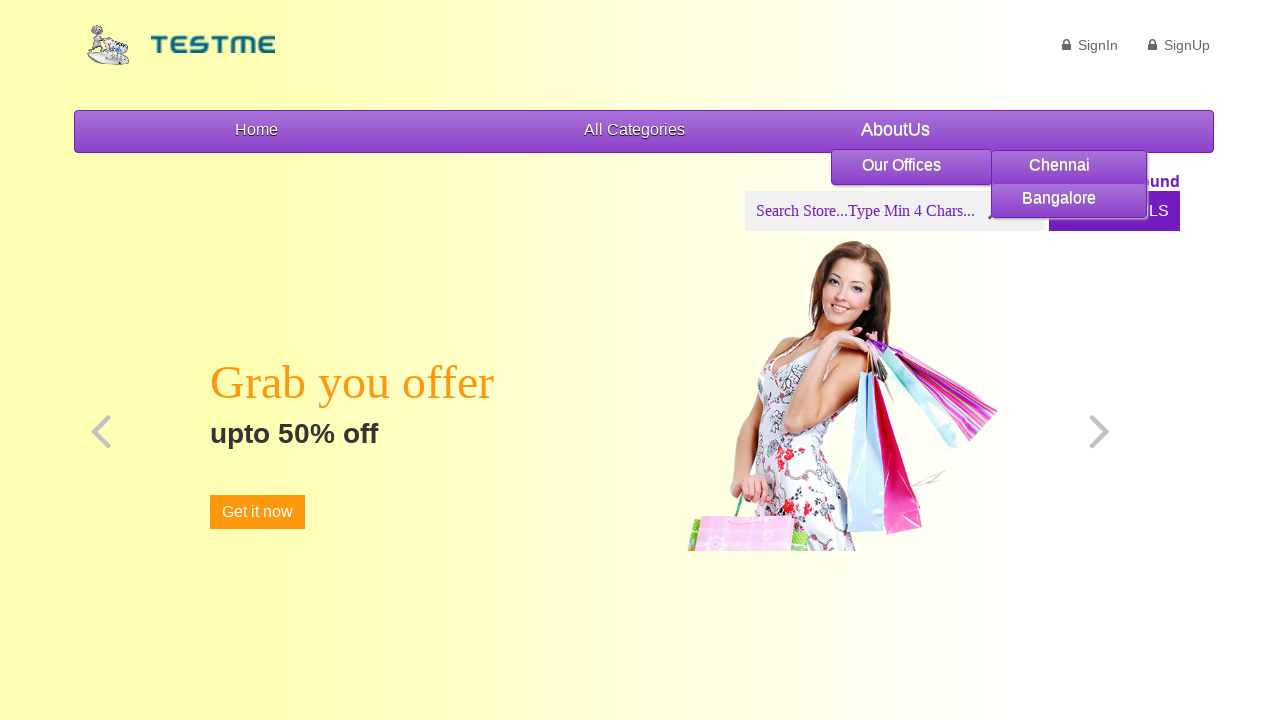

Hovered over Chennai menu item at (1071, 164) on xpath=//span[contains(text(),'Chennai')]
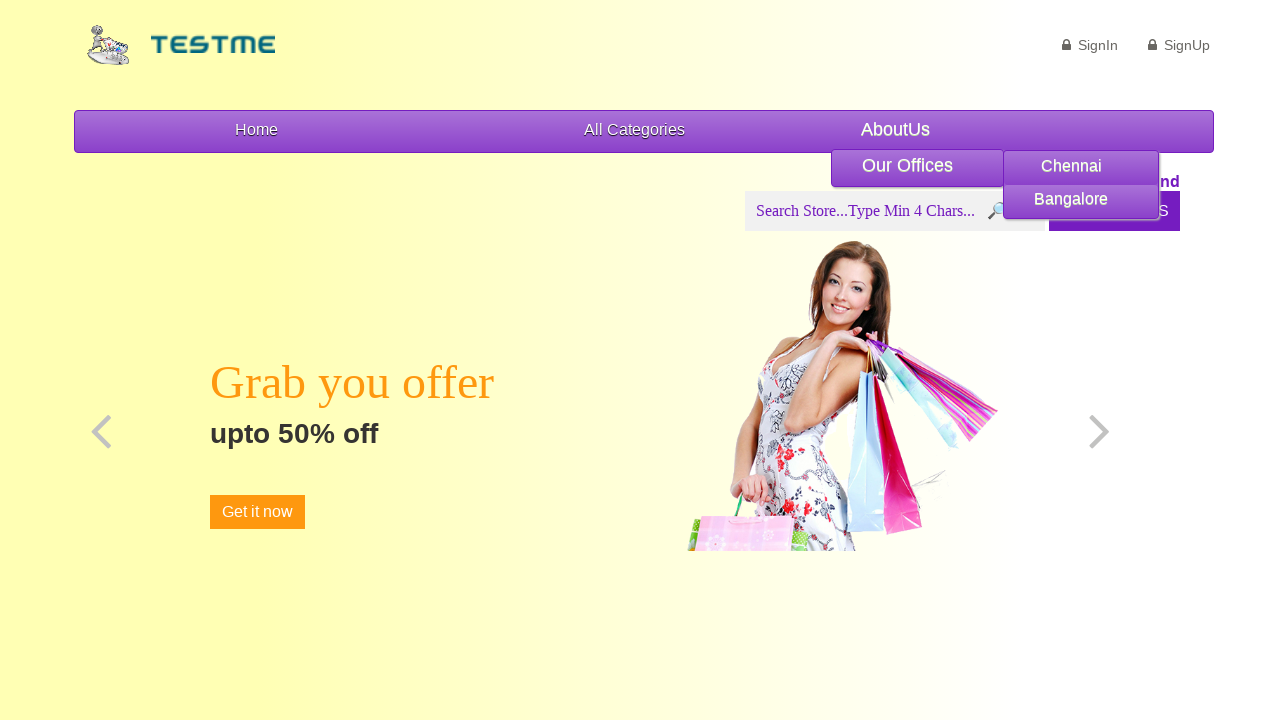

Clicked on Chennai menu item at (1071, 166) on xpath=//span[contains(text(),'Chennai')]
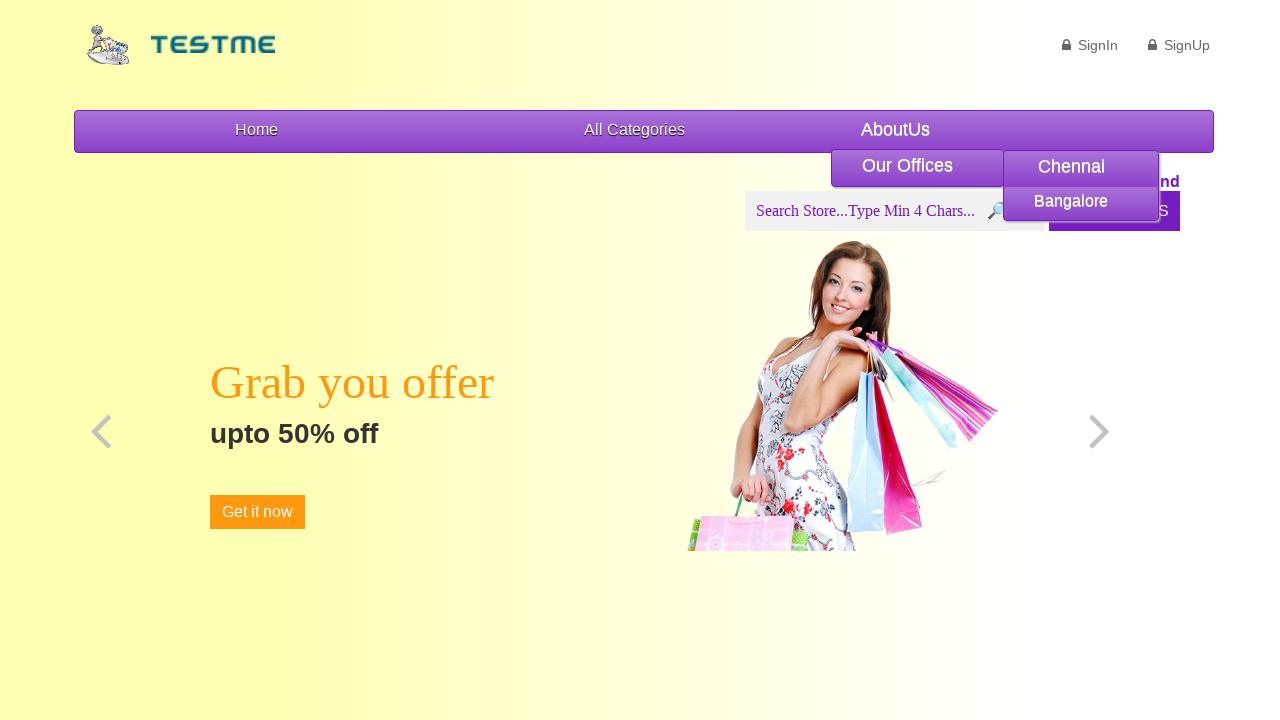

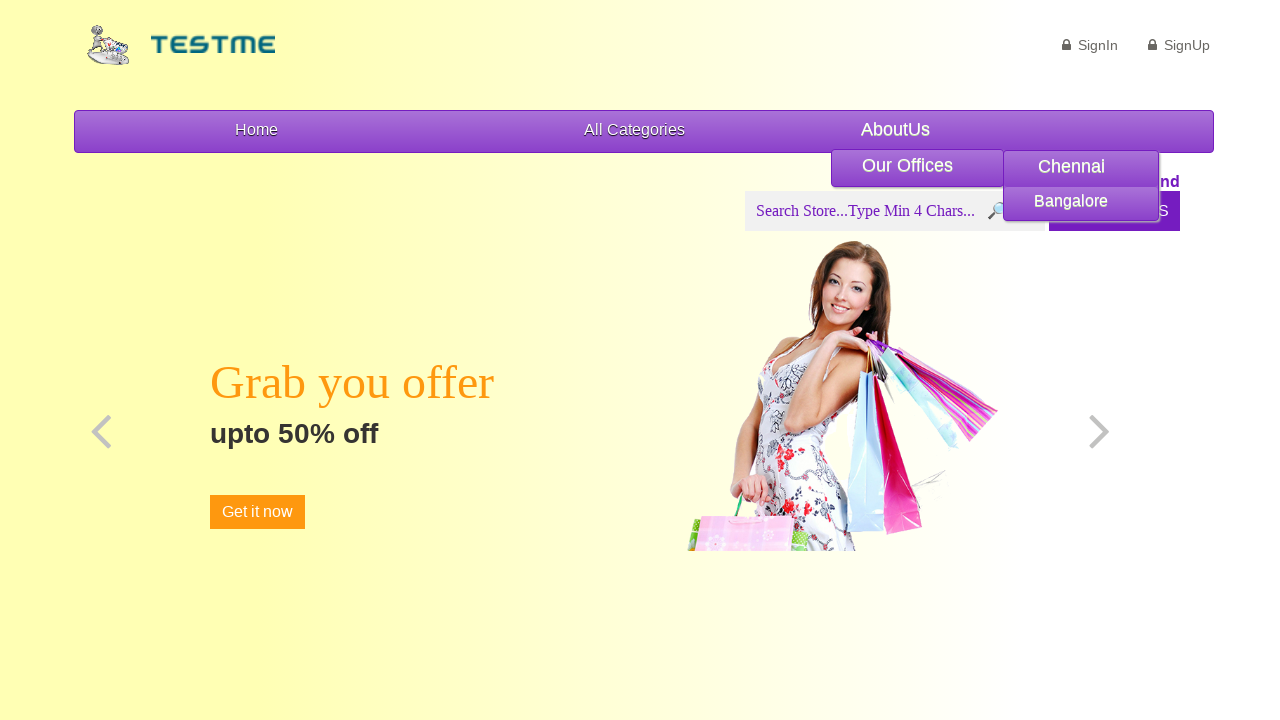